Tests submitting an answer on a Stepik lesson page by scrolling to the form, entering an answer in the textarea, and clicking the submit button.

Starting URL: https://stepik.org/lesson/25969/step/12

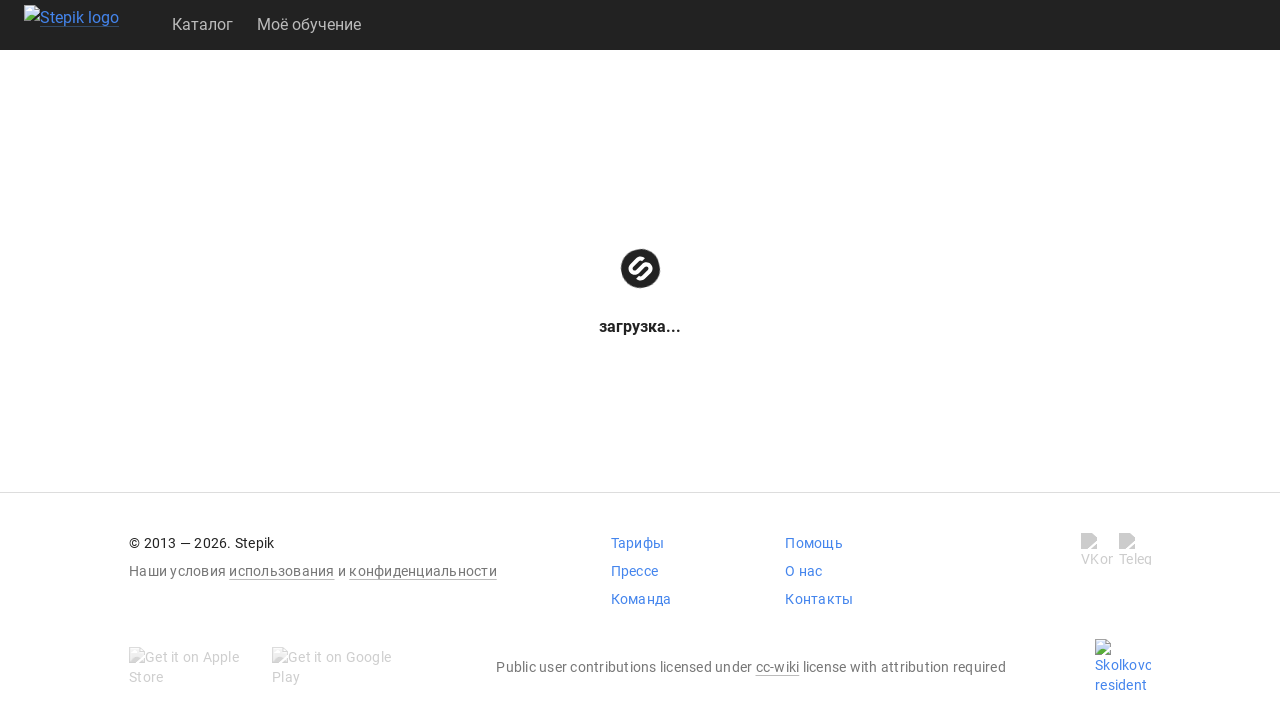

Scrolled down 200px to reveal the submission form
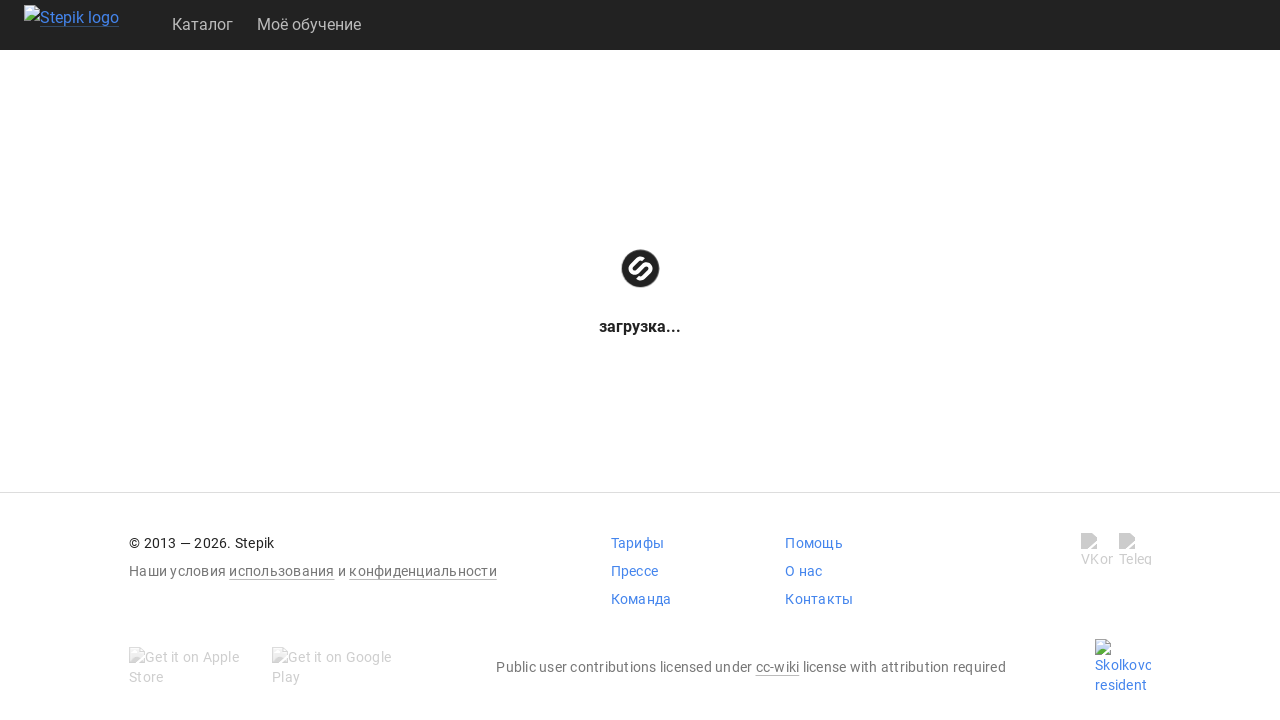

Textarea element is visible and ready for input
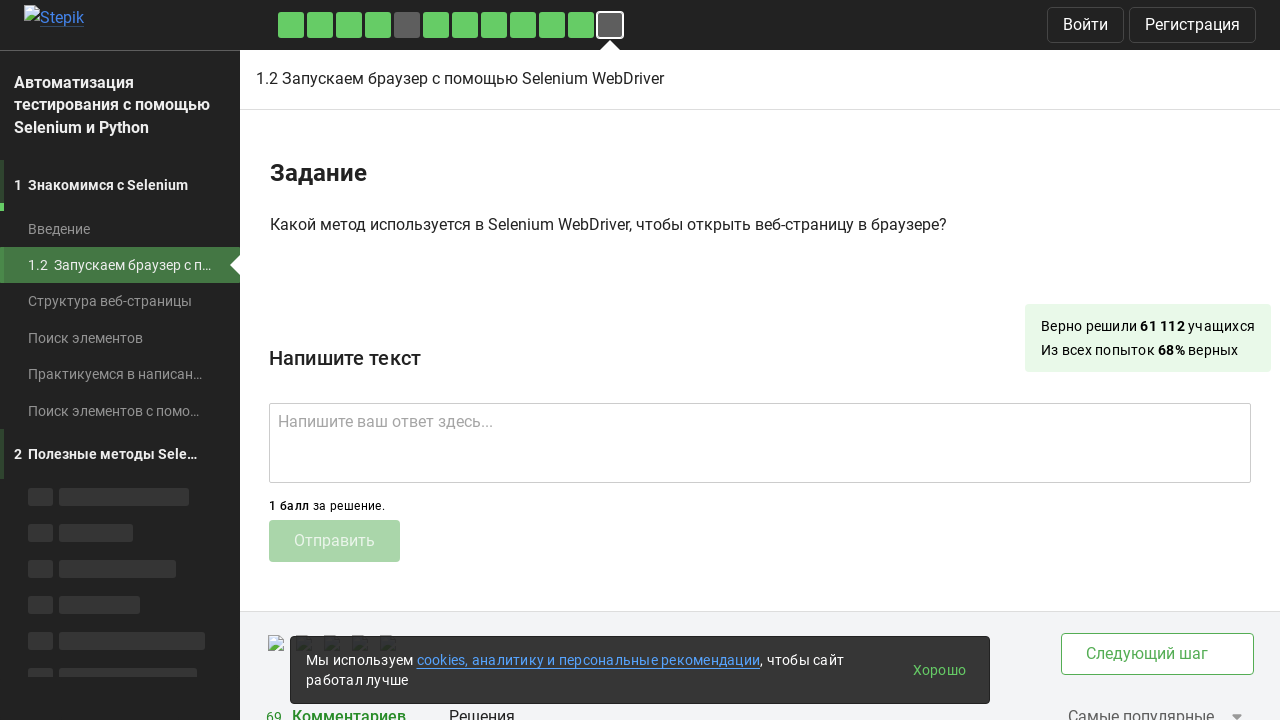

Entered answer 'get()' into the textarea on .textarea
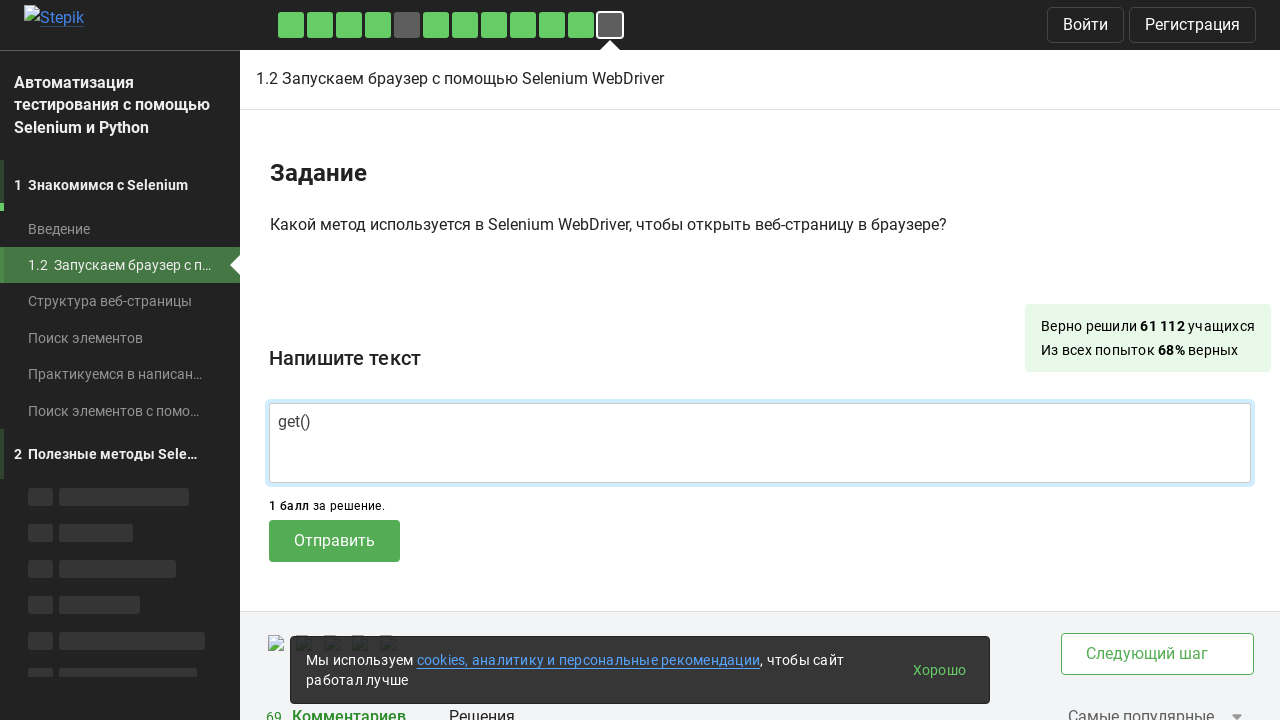

Clicked the submit button to submit the answer at (334, 541) on .submit-submission
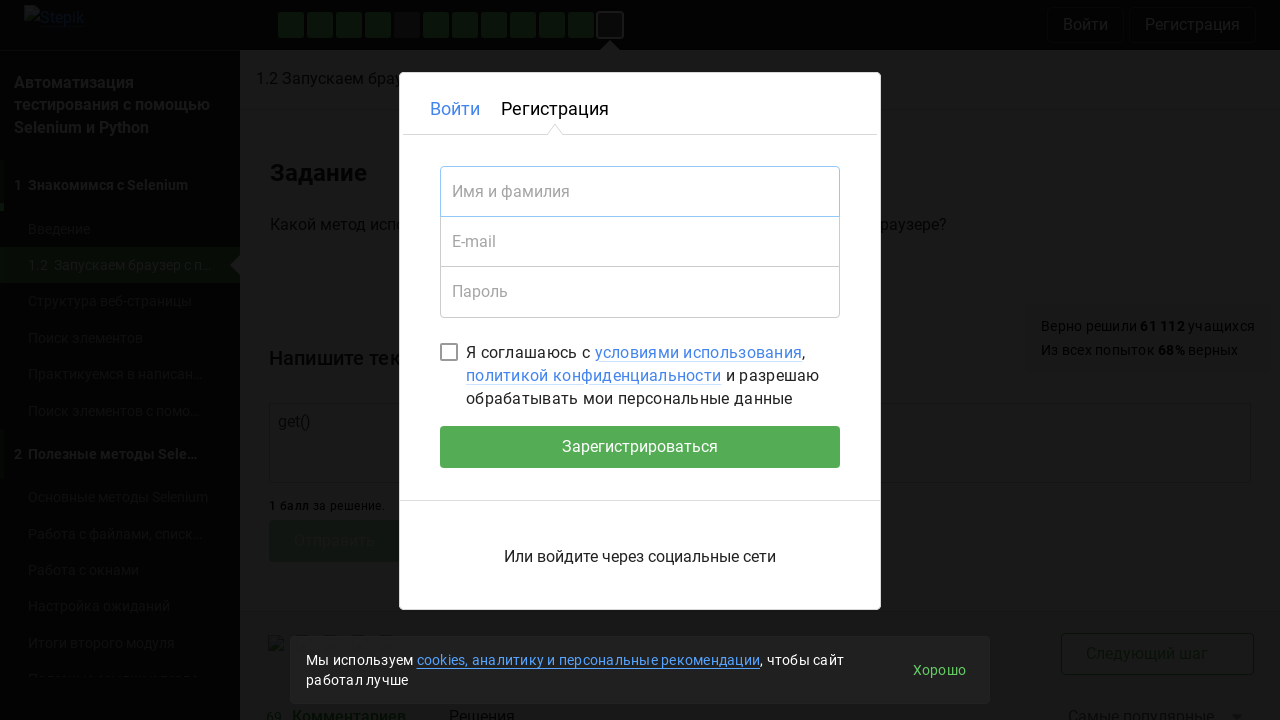

Waited 2 seconds for submission response to appear
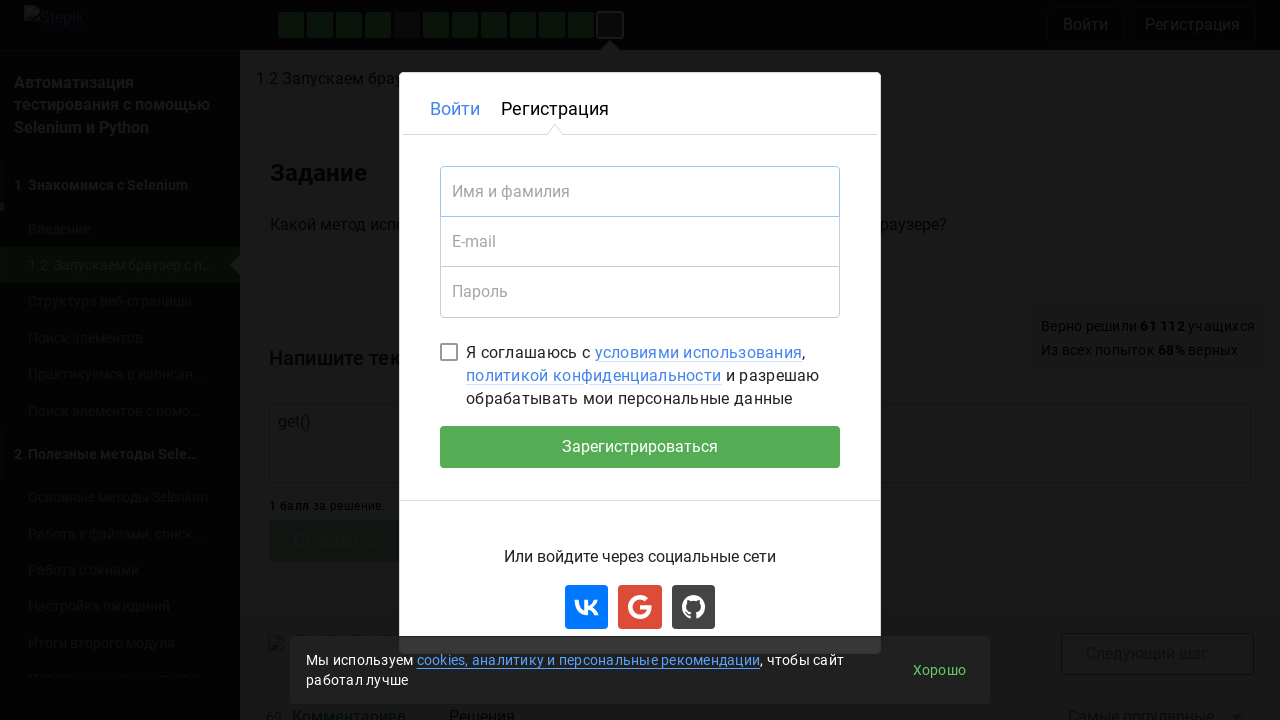

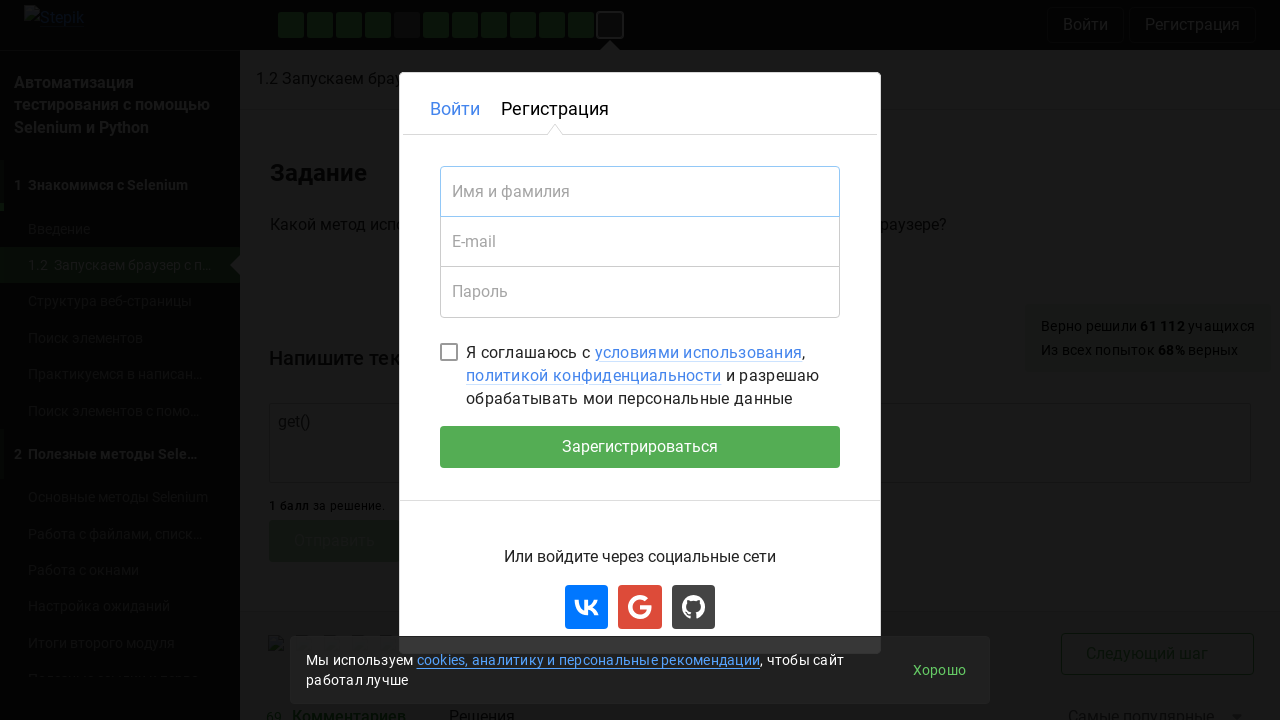